Tests a laminate flooring calculator by filling in room dimensions, laminate dimensions, quantity, price, and other parameters, then clicking calculate and verifying the results are displayed.

Starting URL: https://masterskayapola.ru/kalkulyator/laminata.html

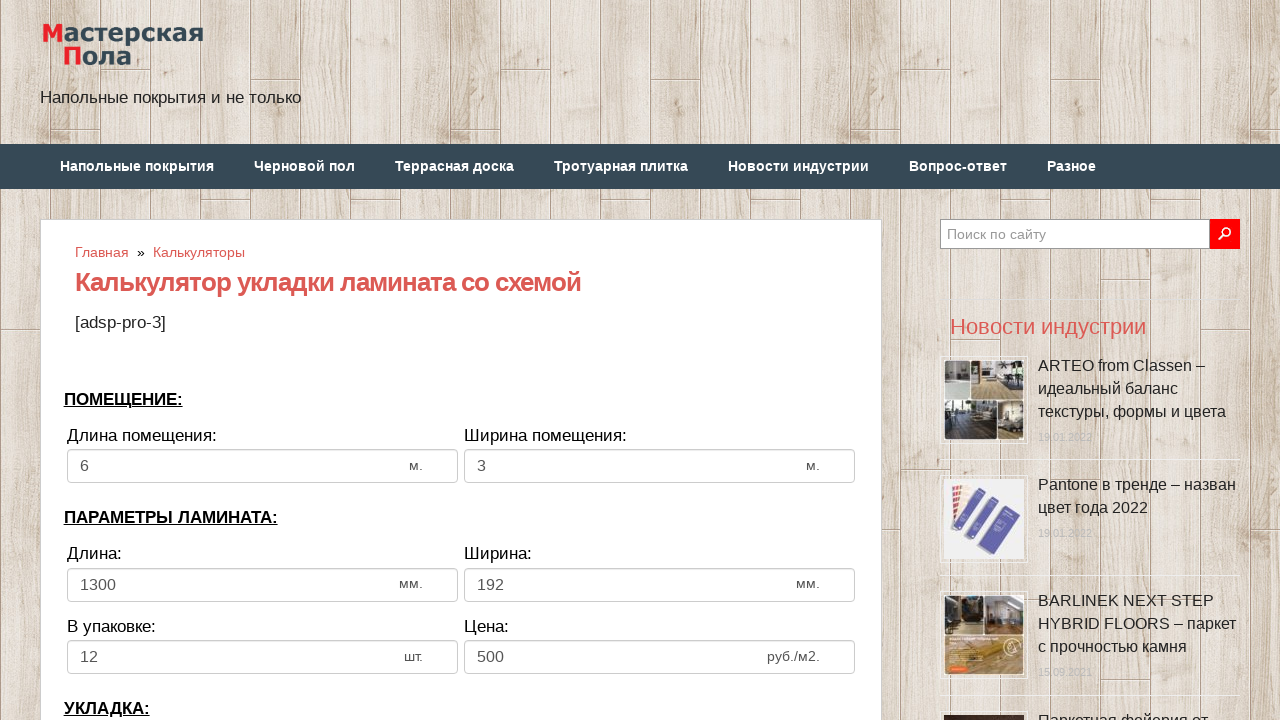

Filled room width field with 3 on input[name='calc_roomwidth']
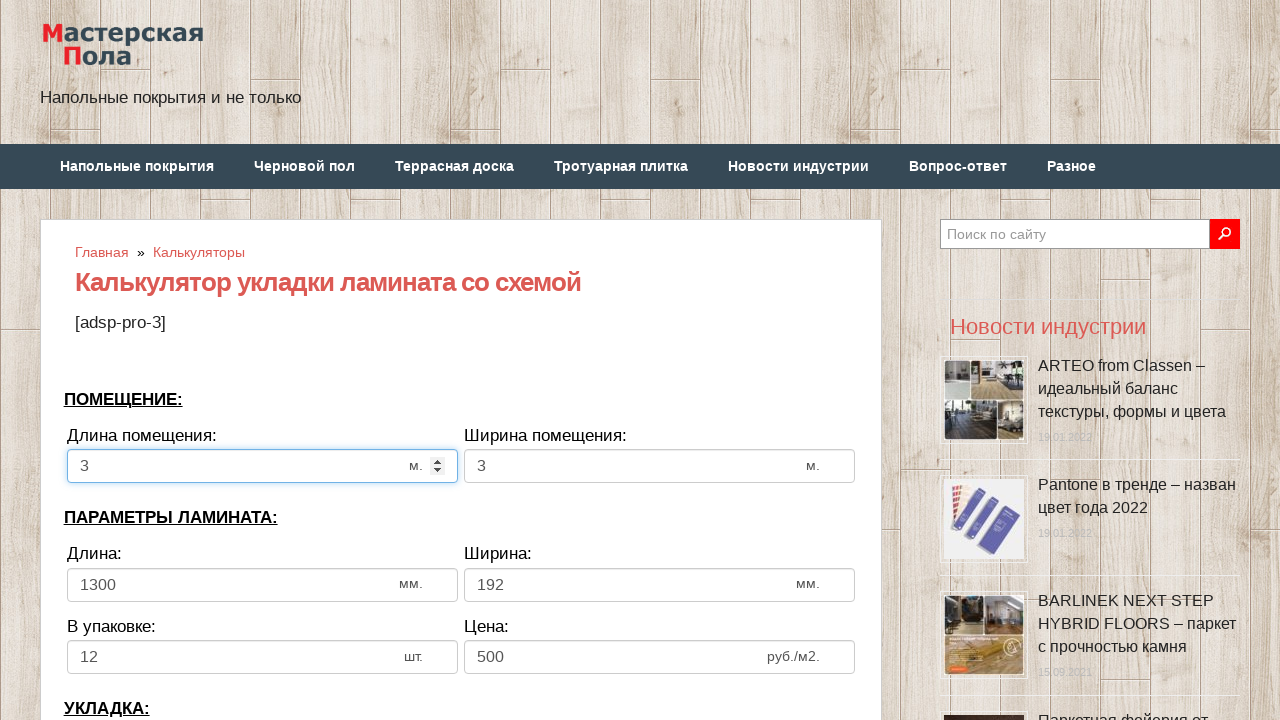

Filled room height field with 4 on input[name='calc_roomheight']
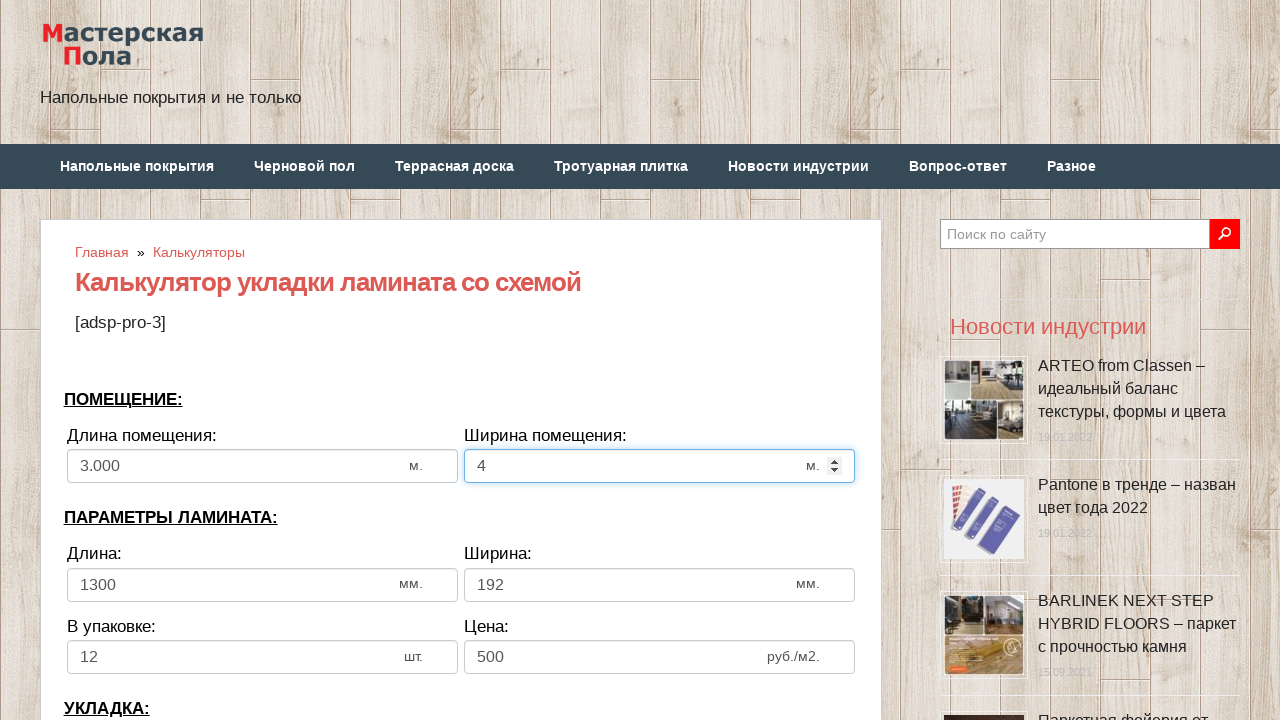

Filled laminate width field with 105 on input[name='calc_lamwidth']
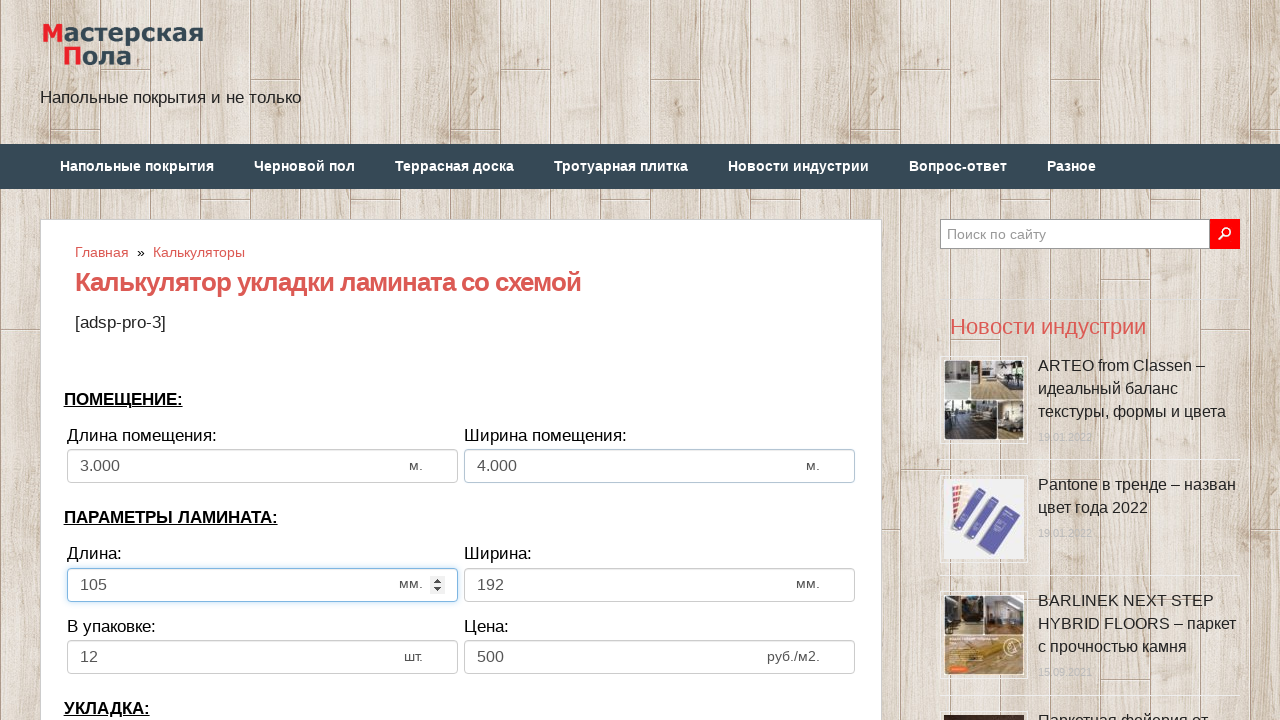

Filled laminate height field with 106 on input[name='calc_lamheight']
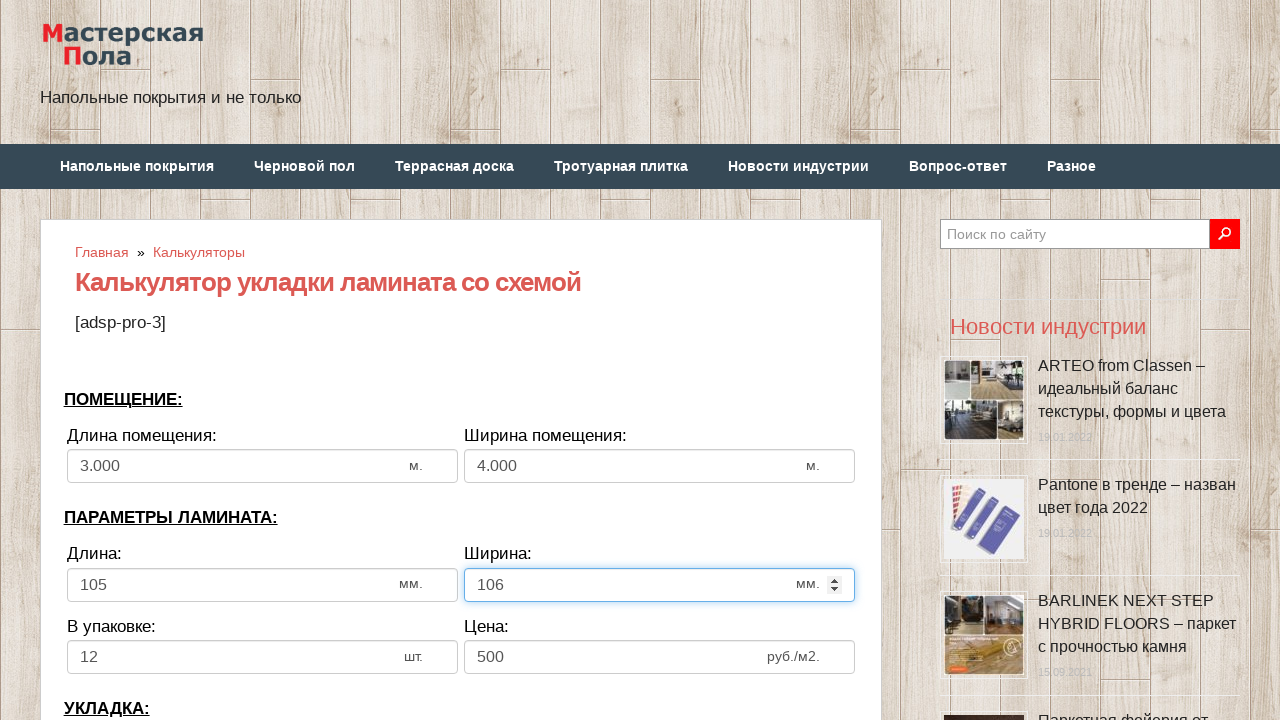

Filled quantity in pack field with 7 on input[name='calc_inpack']
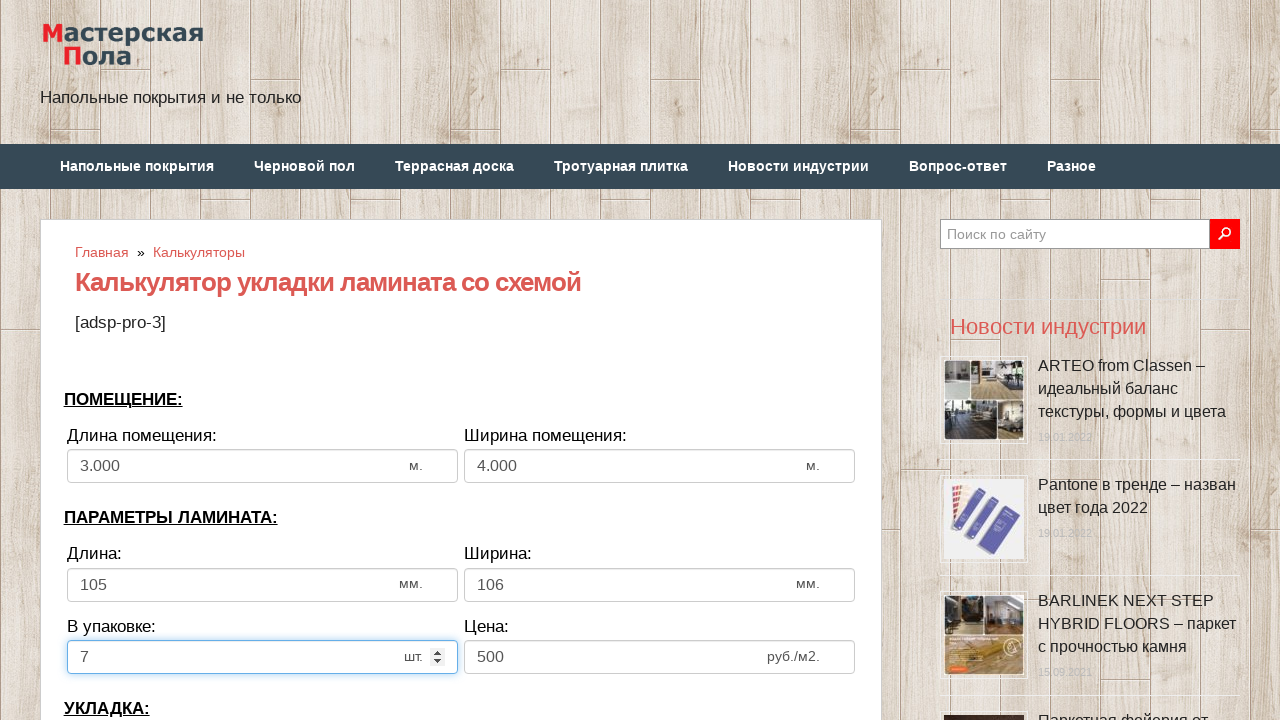

Filled price field with 80 on input[name='calc_price']
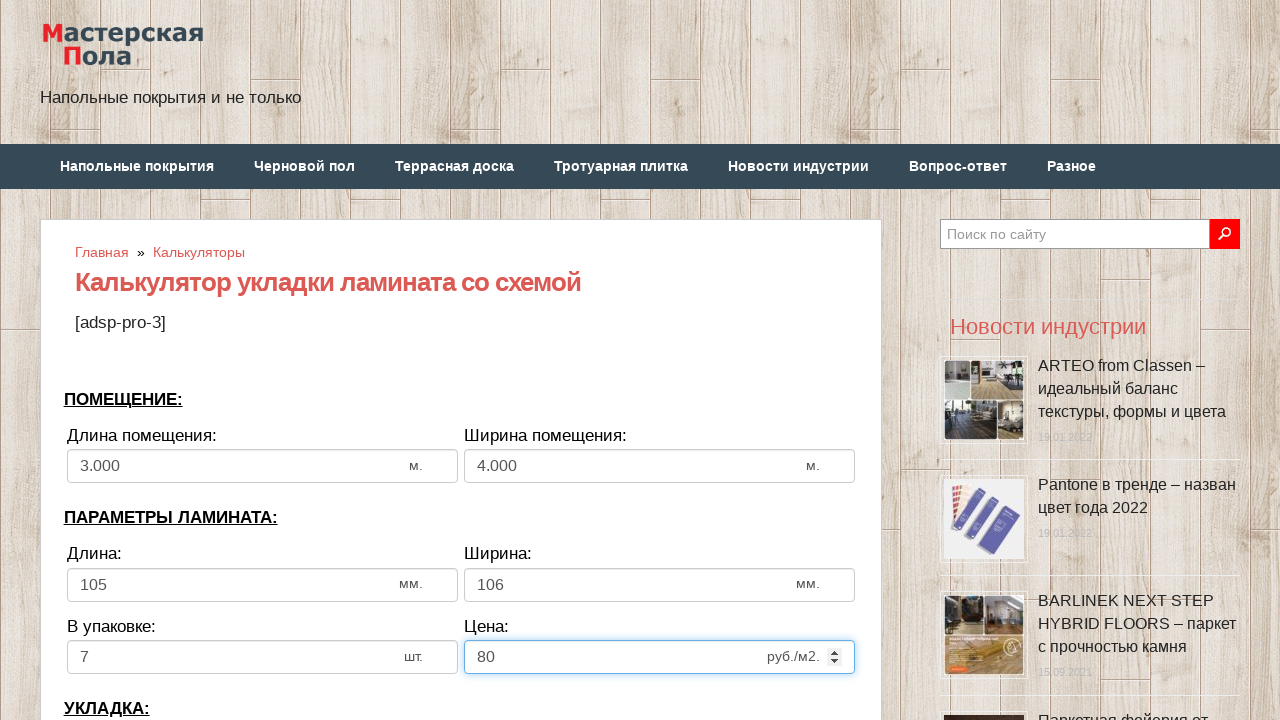

Filled bias/offset field with 9 on input[name='calc_bias']
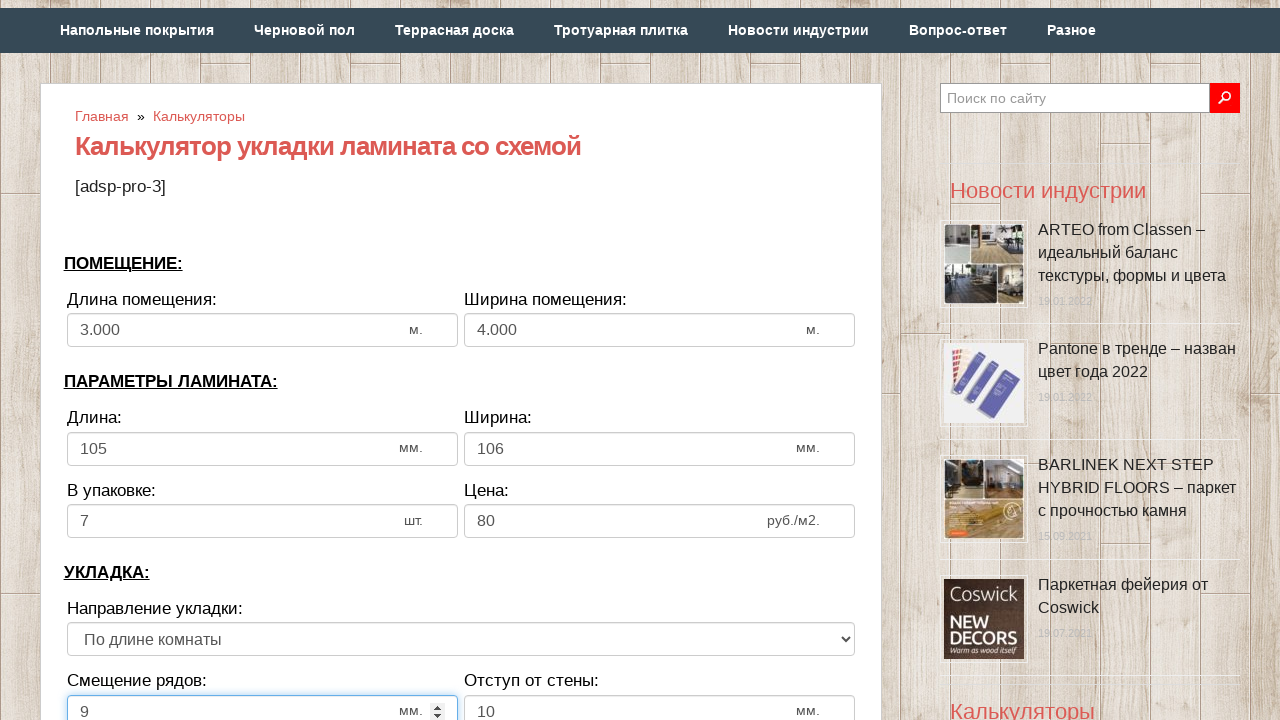

Filled wall distance field with 10 on input[name='calc_walldist']
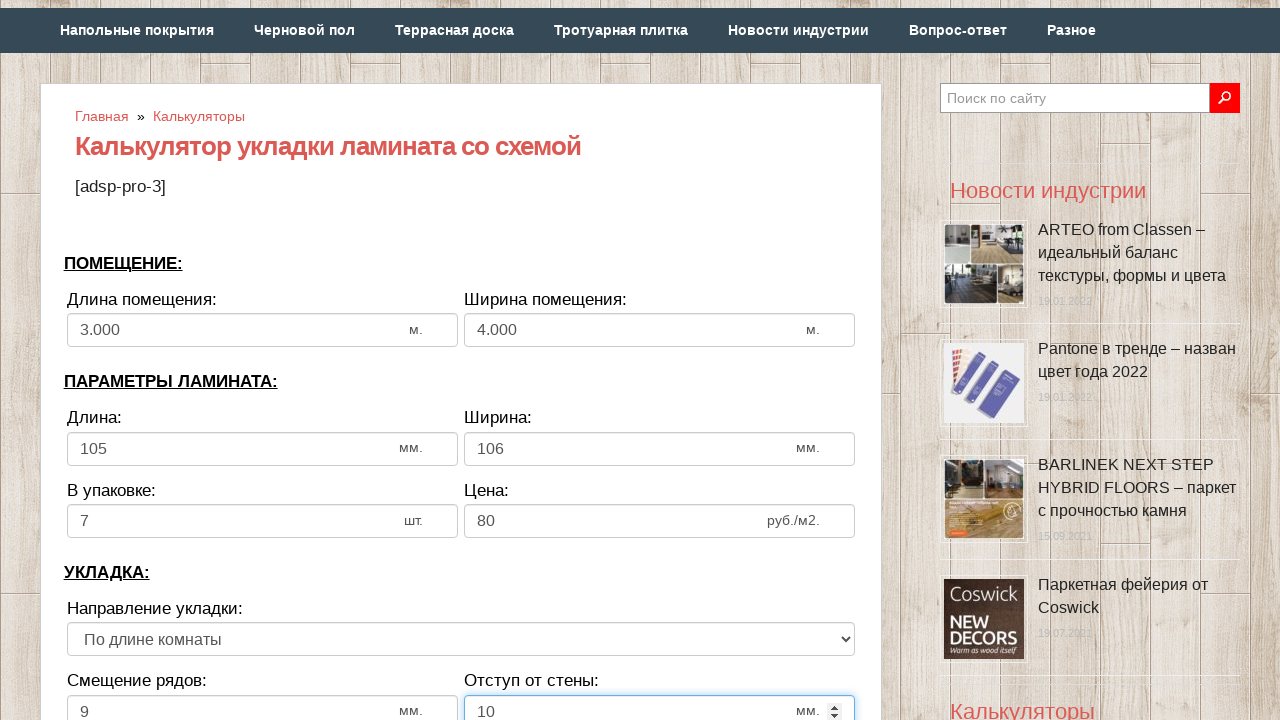

Selected laying direction from dropdown (index 1) on select[name='calc_direct']
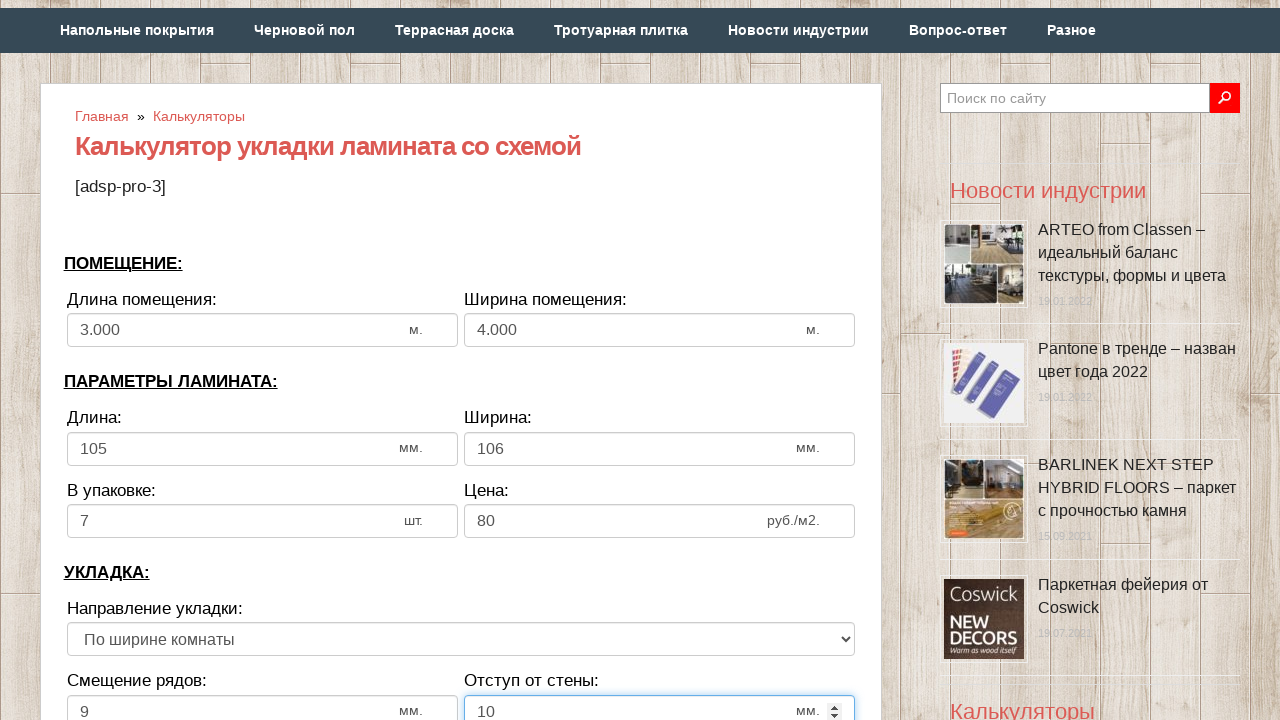

Clicked the calculate button at (461, 361) on div.form_element > input
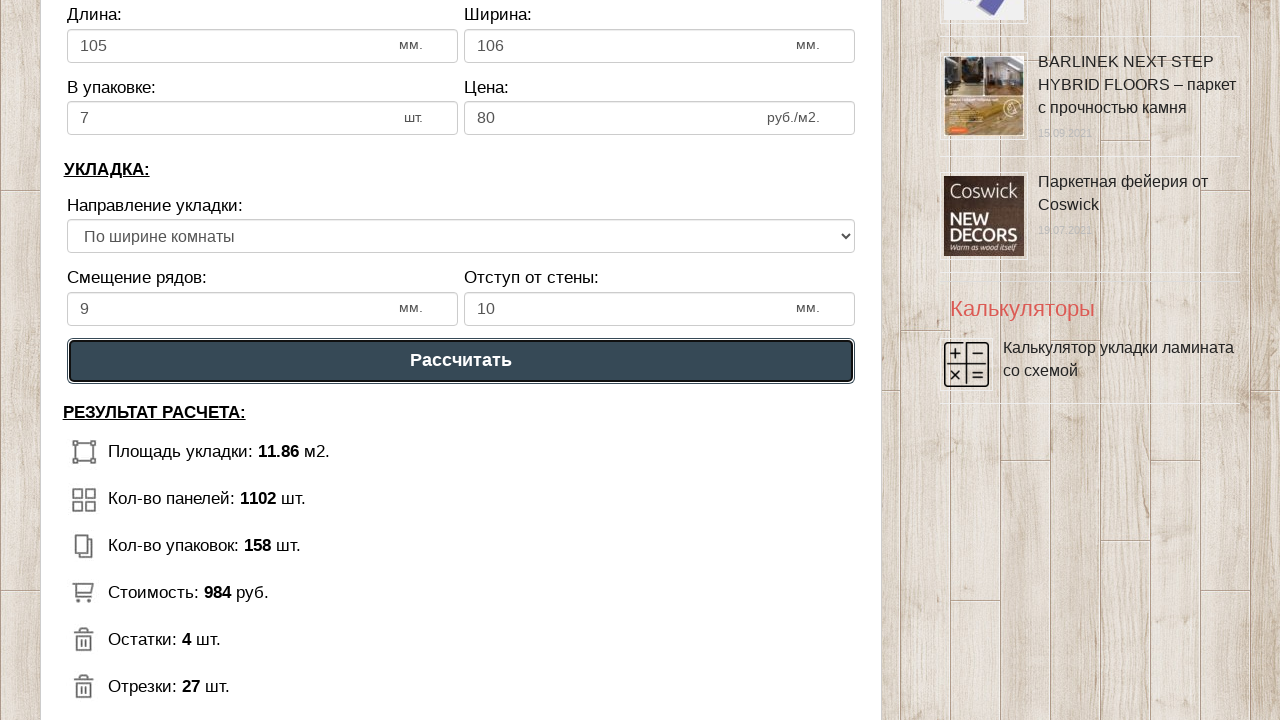

Calculator results appeared on the page
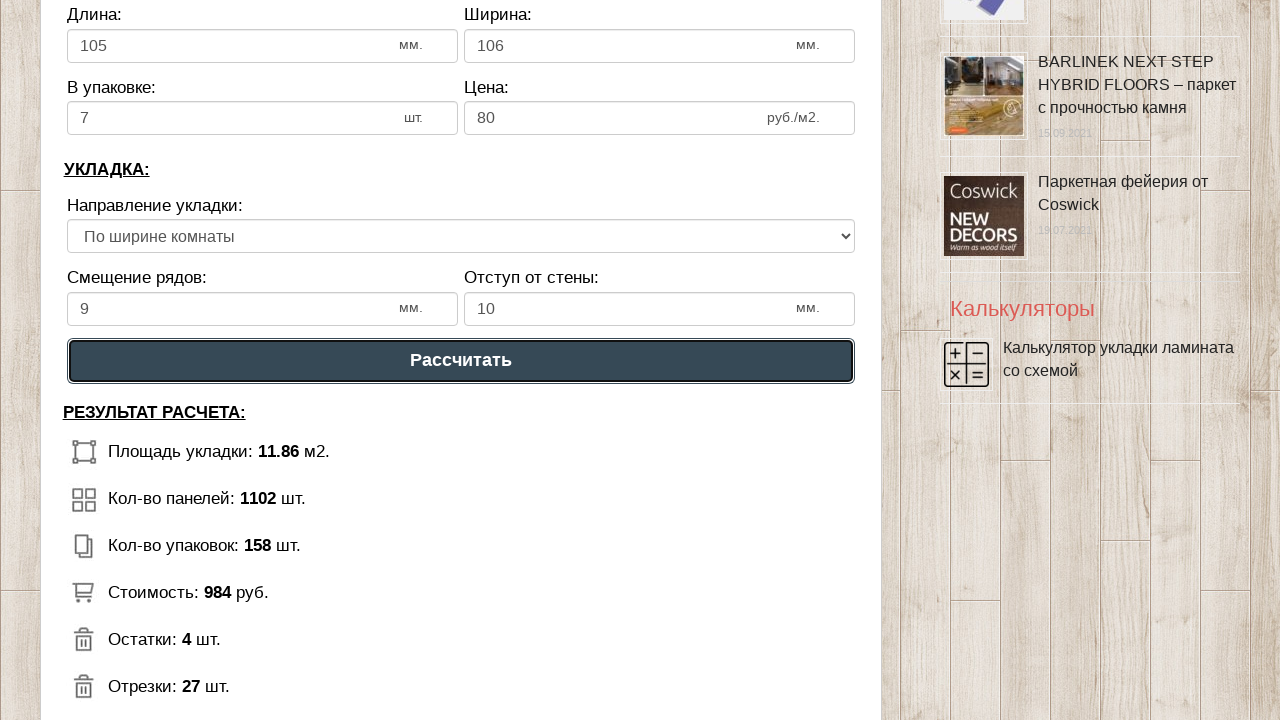

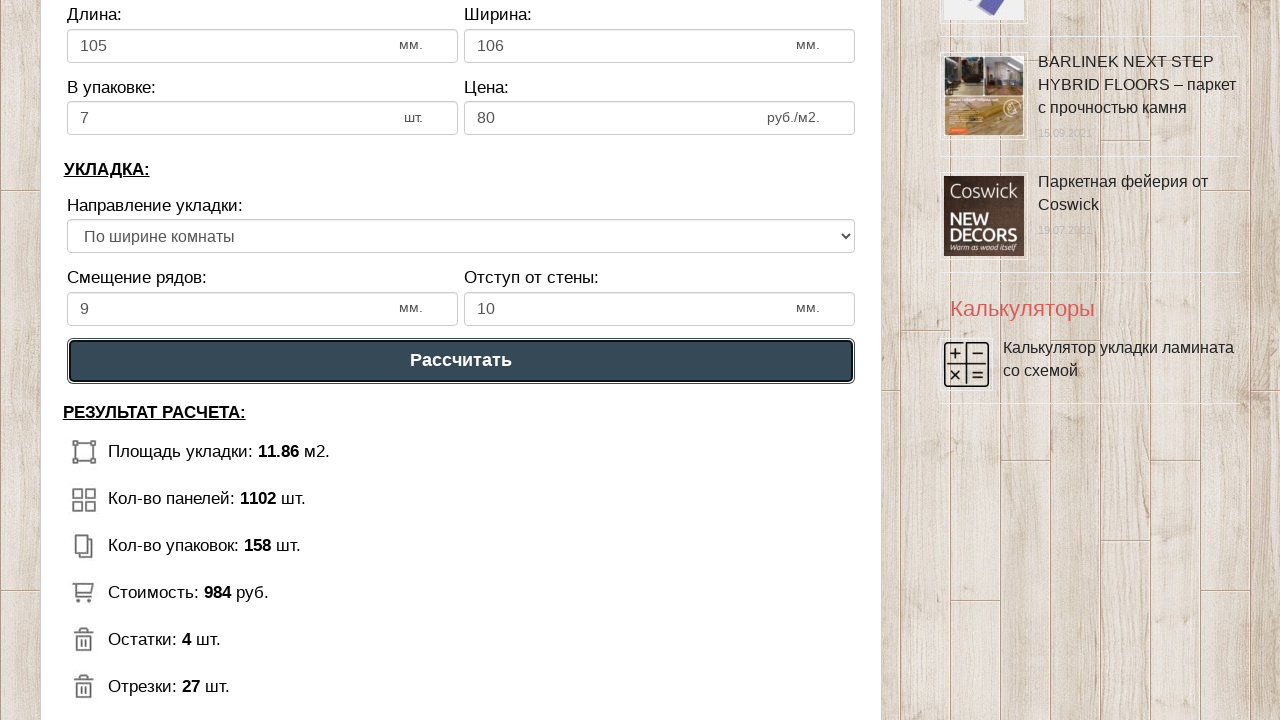